Tests HTML5 drag and drop by dragging column A to column B position multiple times

Starting URL: http://the-internet.herokuapp.com/drag_and_drop

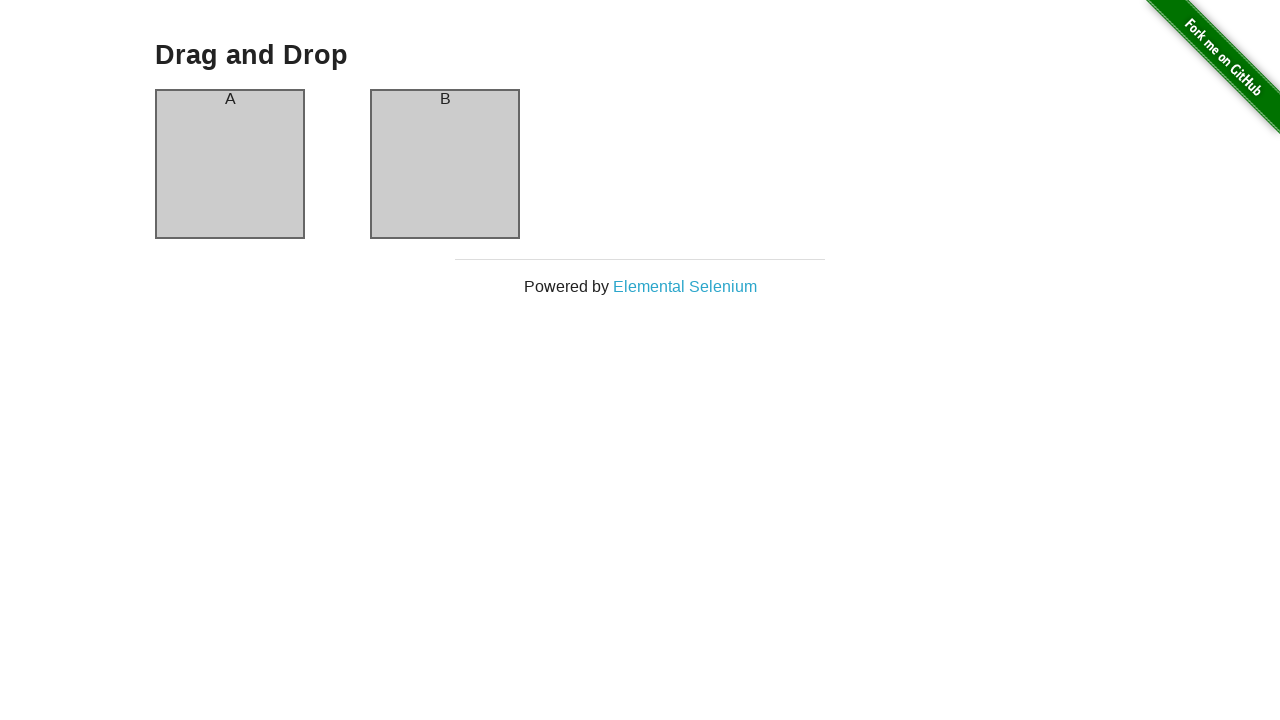

Dragged column A to column B position (1st drag) at (445, 164)
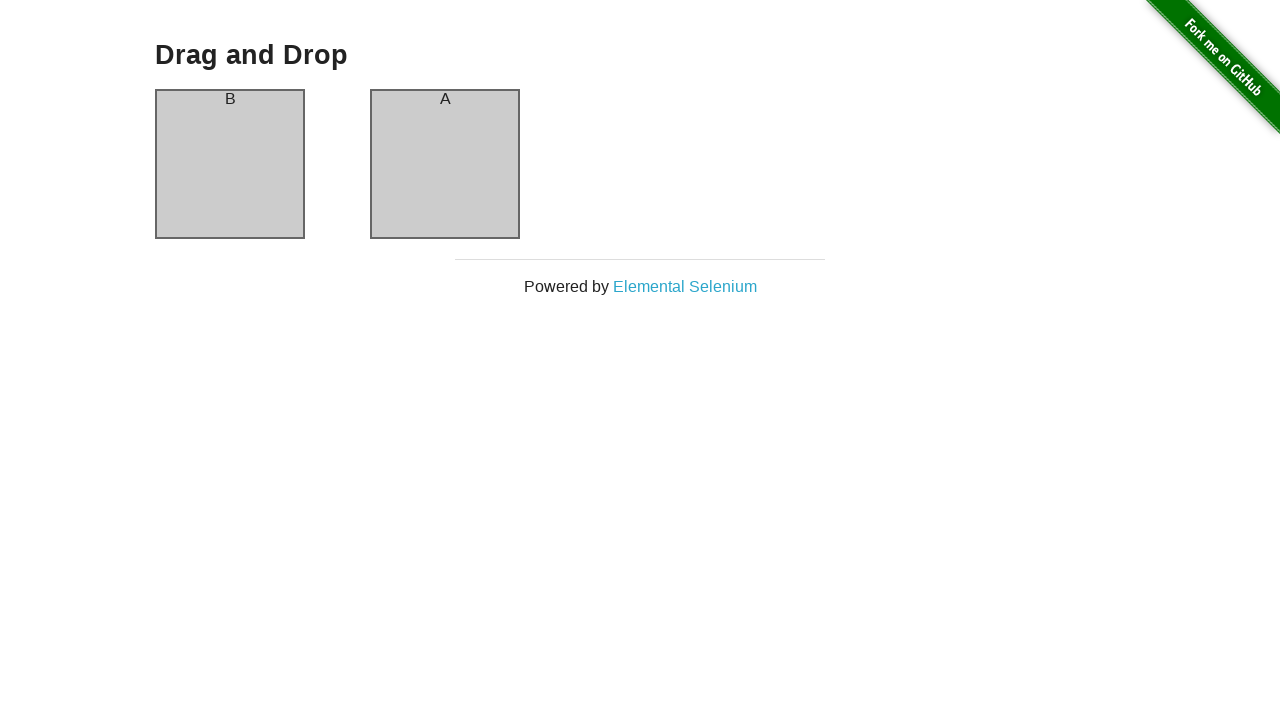

Waited 1000ms before second drag operation
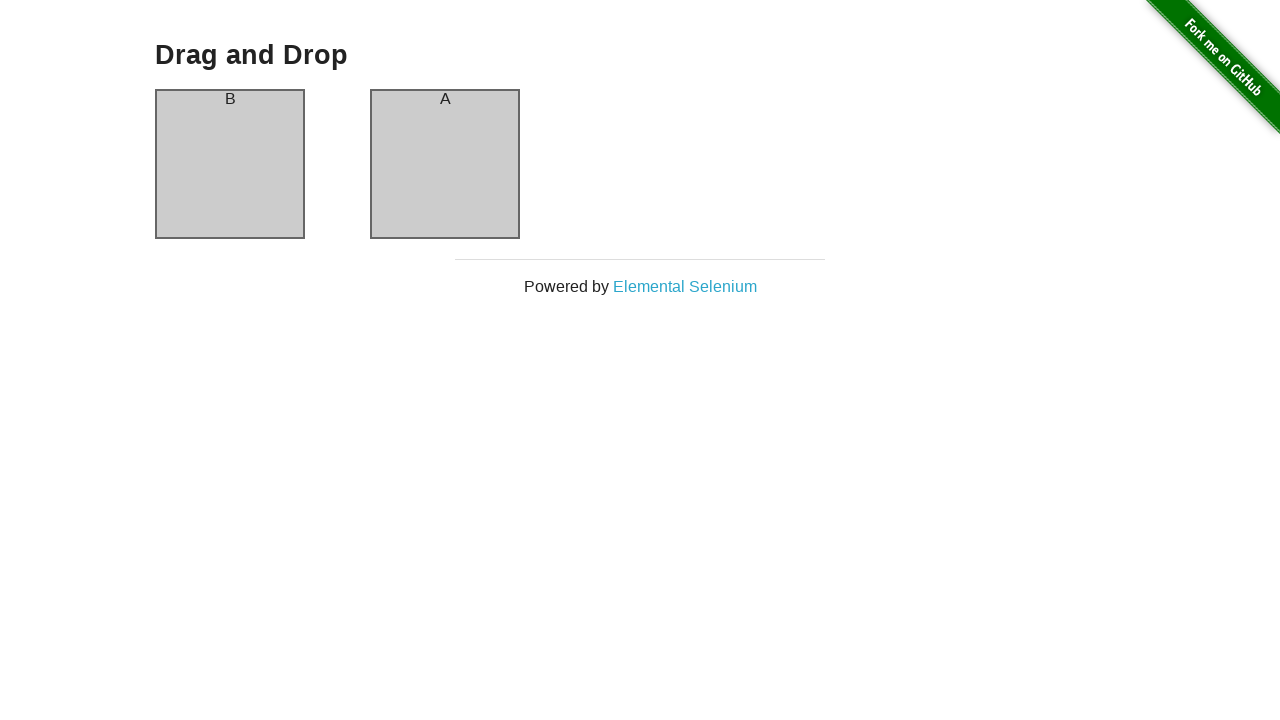

Dragged column A to column B position (2nd drag) at (445, 164)
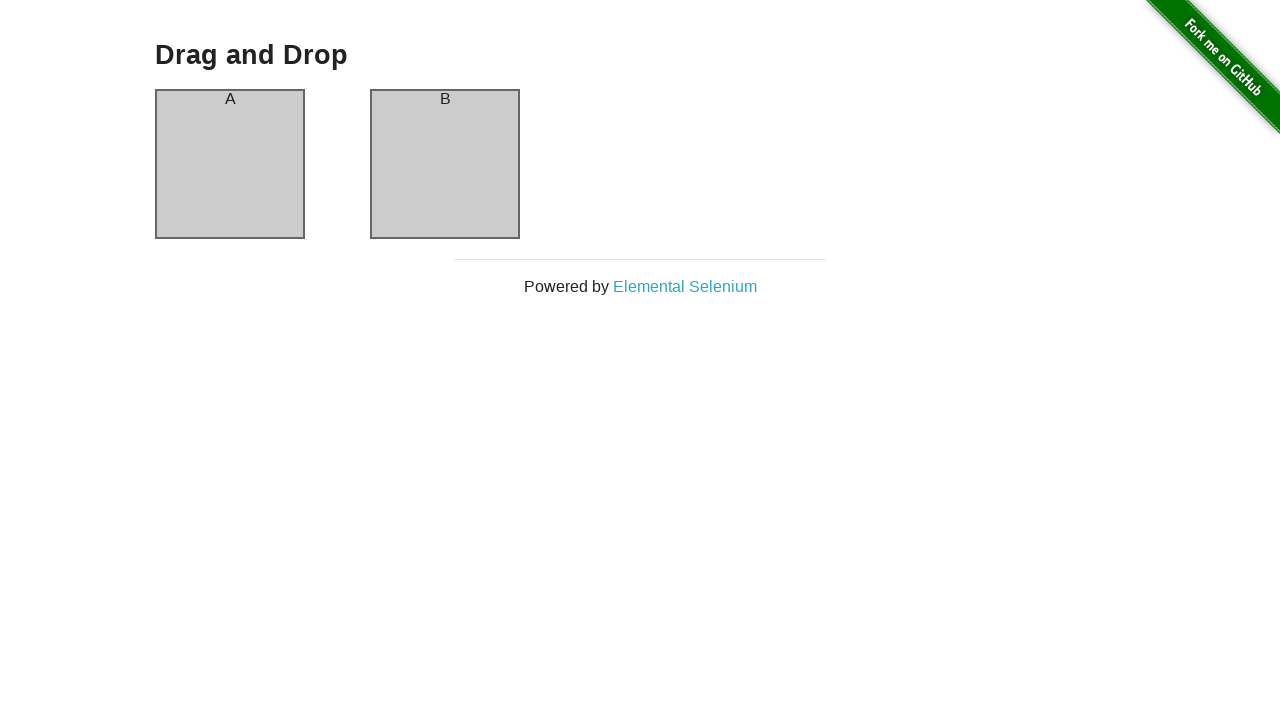

Waited 1000ms before third drag operation
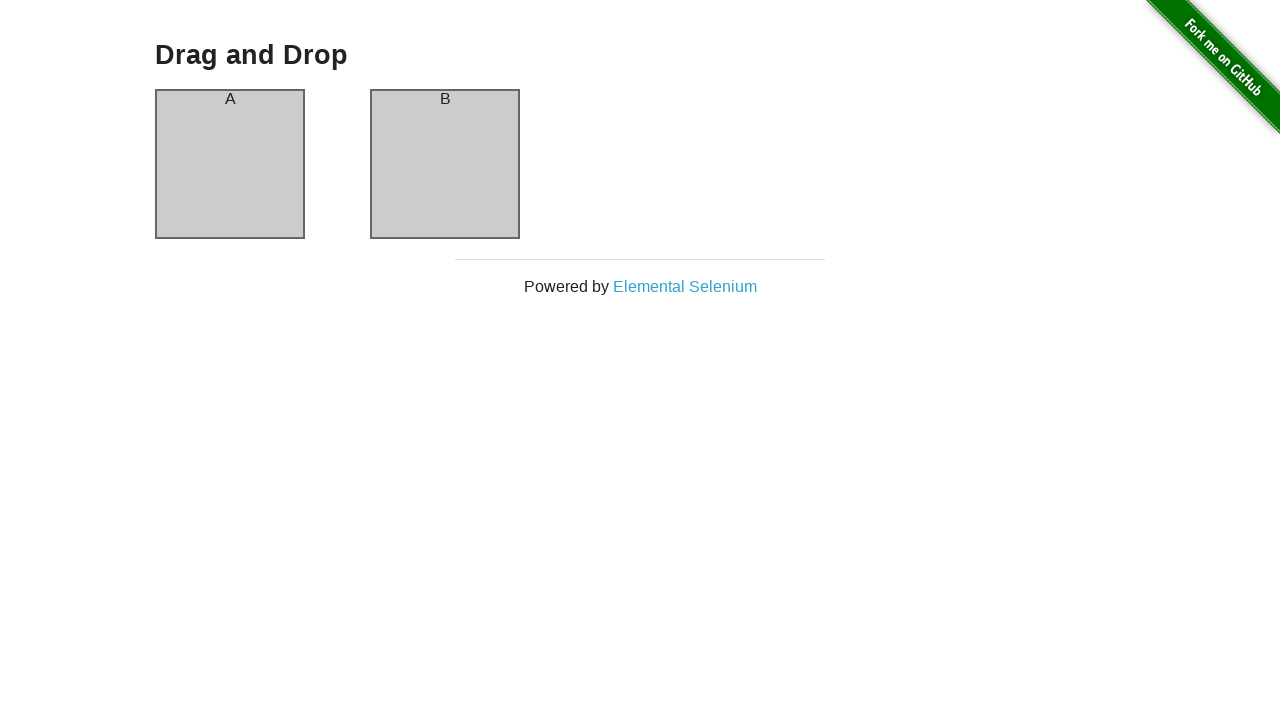

Dragged column A to column B position (3rd drag) at (445, 164)
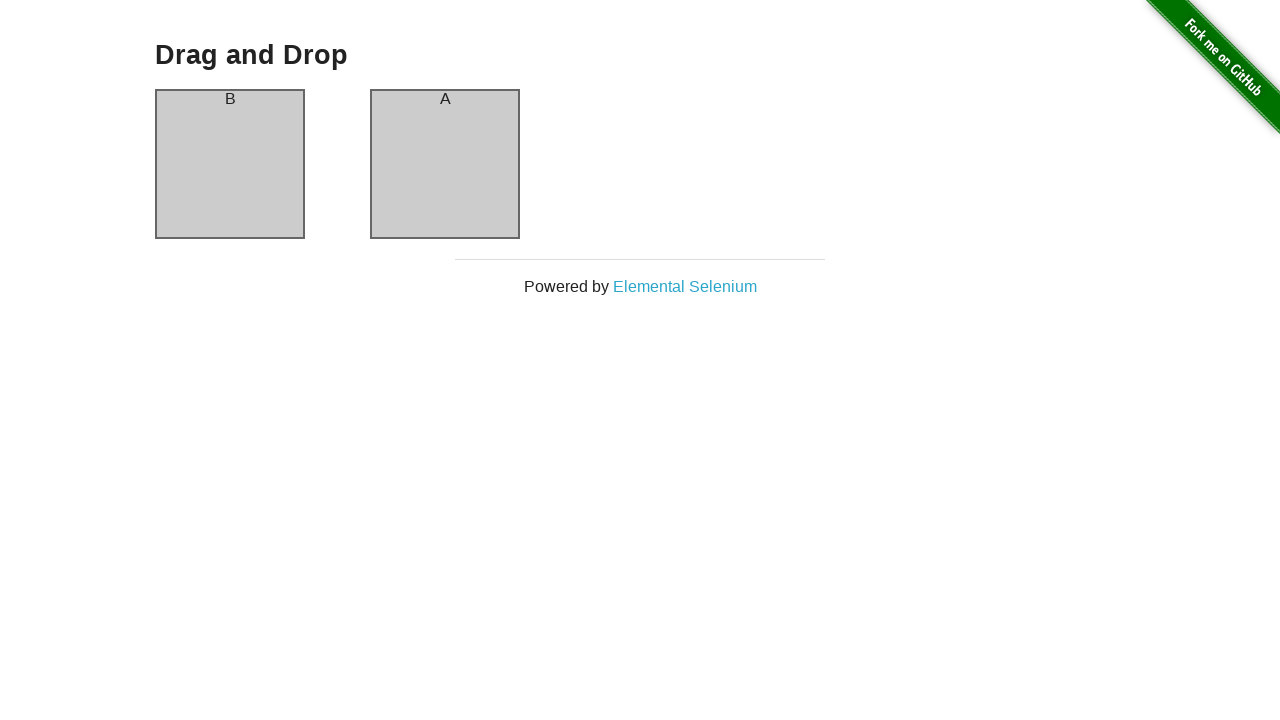

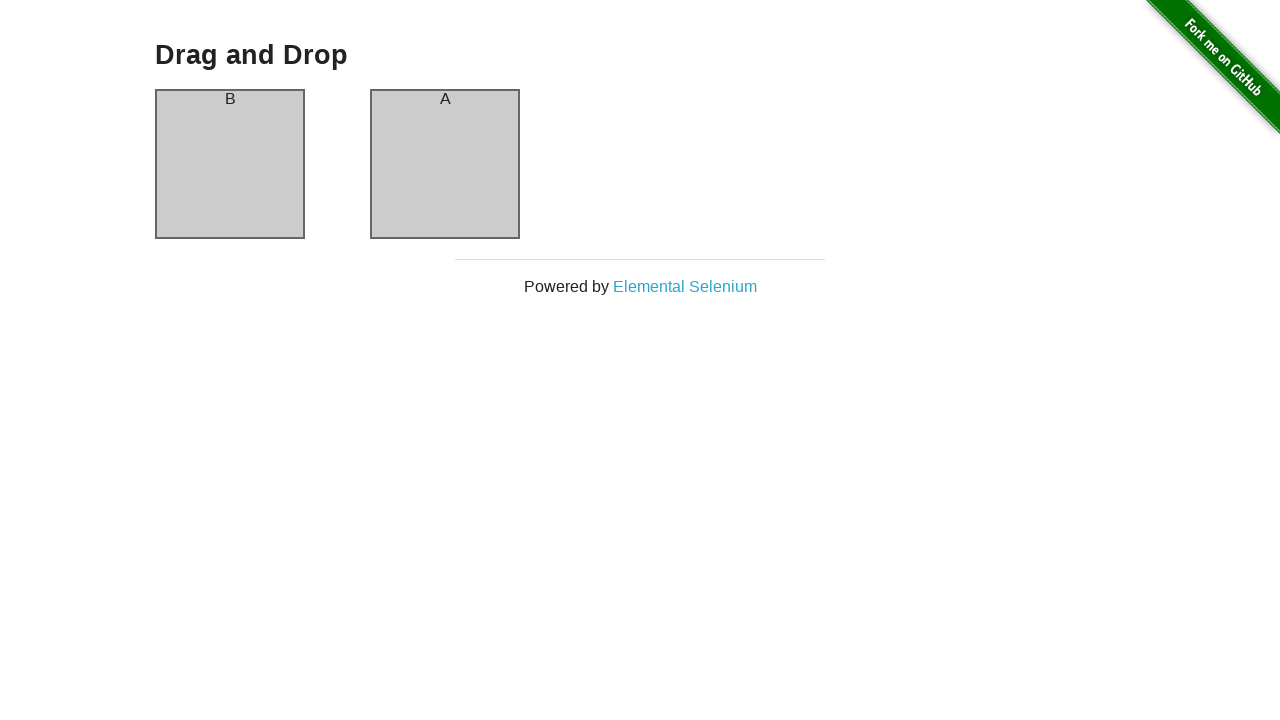